Tests alert handling functionality by filling a name field, triggering an alert, accepting it, then triggering a confirm dialog and dismissing it

Starting URL: https://rahulshettyacademy.com/AutomationPractice/

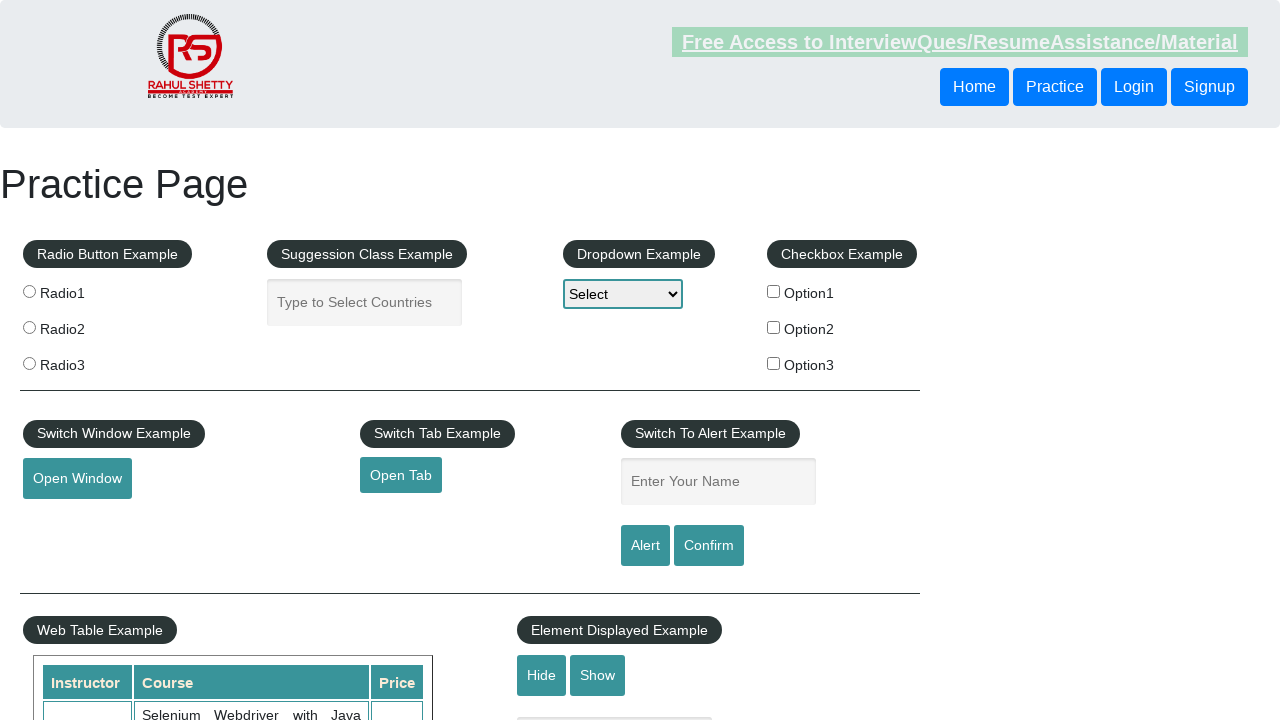

Filled name field with 'Rahul' on #name
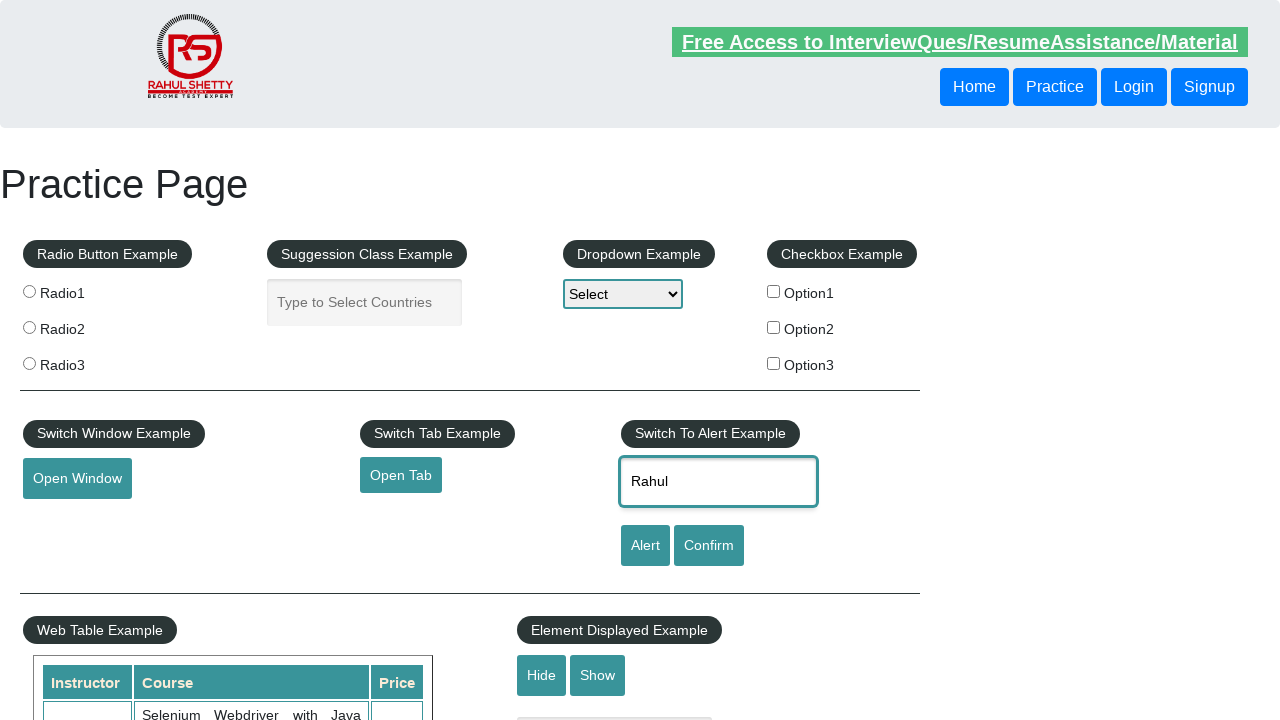

Clicked alert button to trigger alert at (645, 546) on #alertbtn
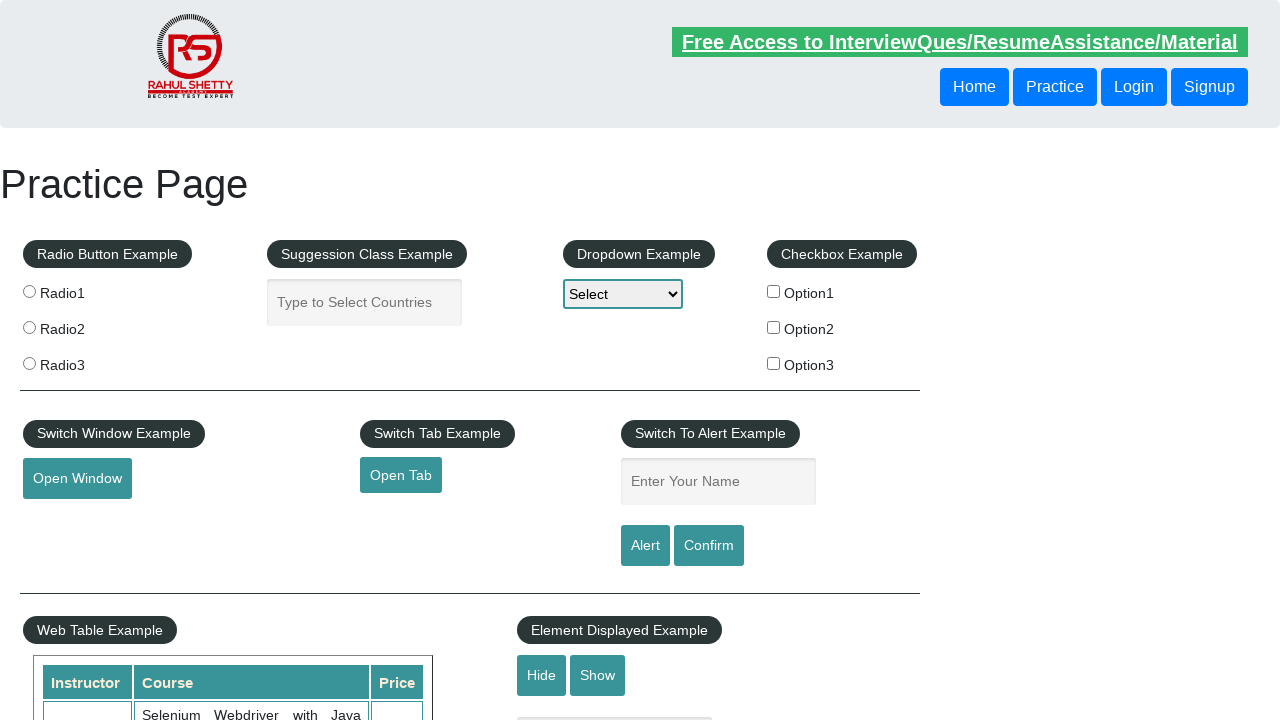

Set up dialog handler to accept alerts
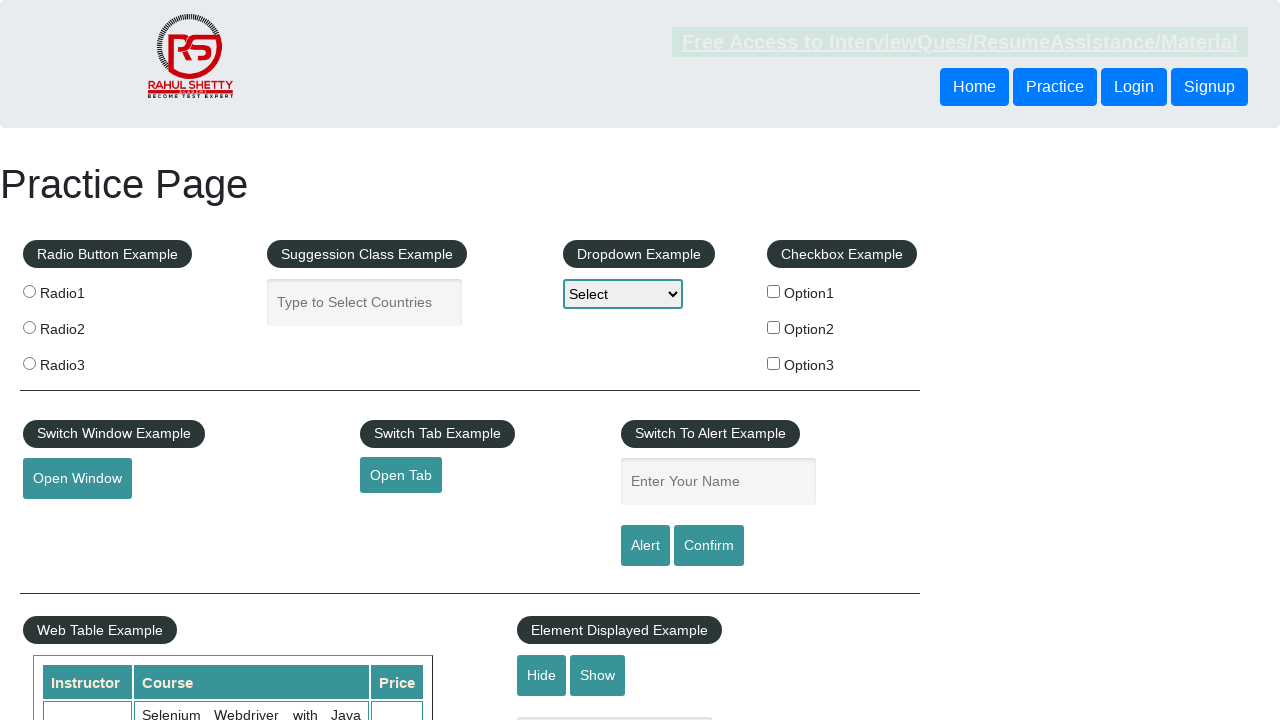

Clicked confirm button to trigger confirm dialog at (709, 546) on #confirmbtn
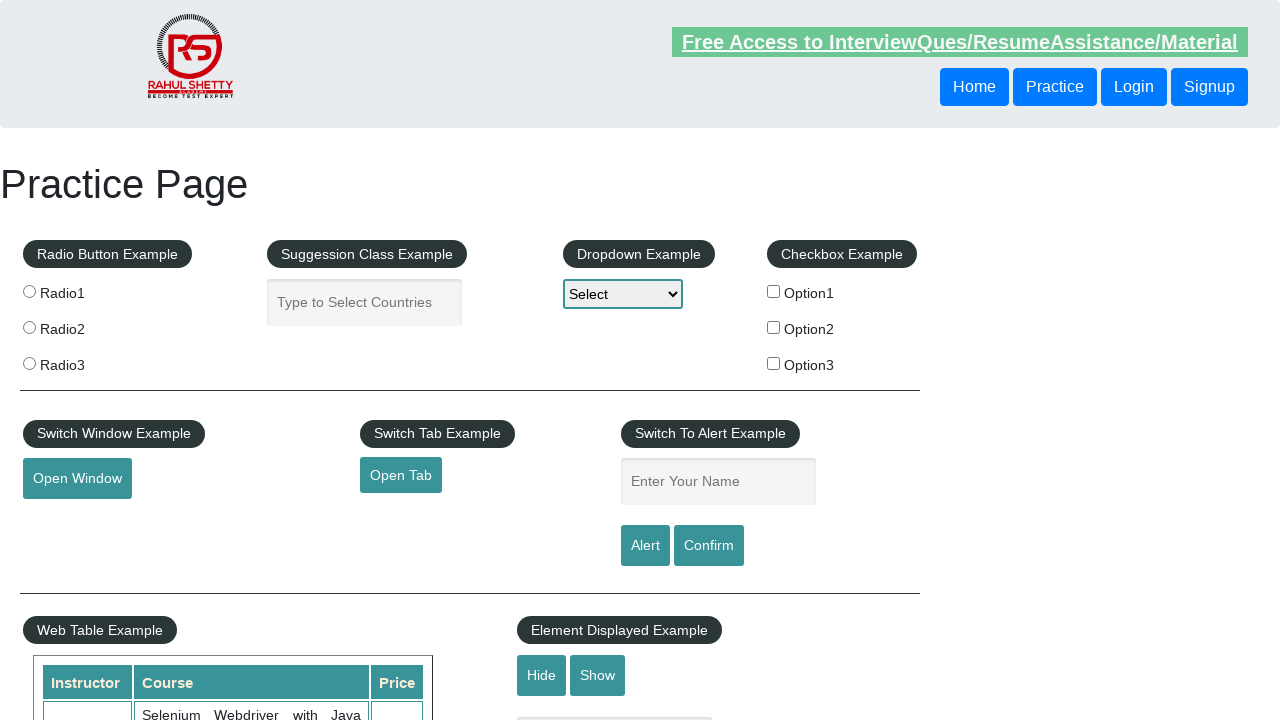

Set up dialog handler to dismiss dialogs
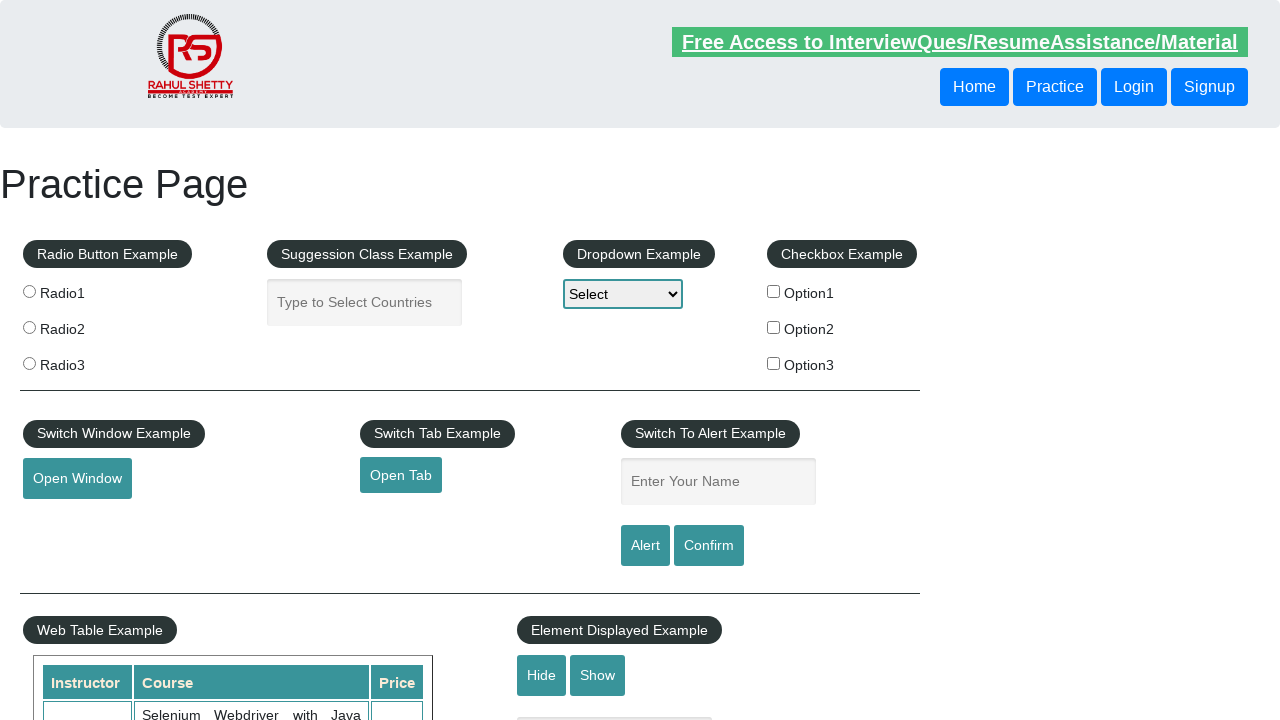

Clicked confirm button again and dismissed the dialog at (709, 546) on #confirmbtn
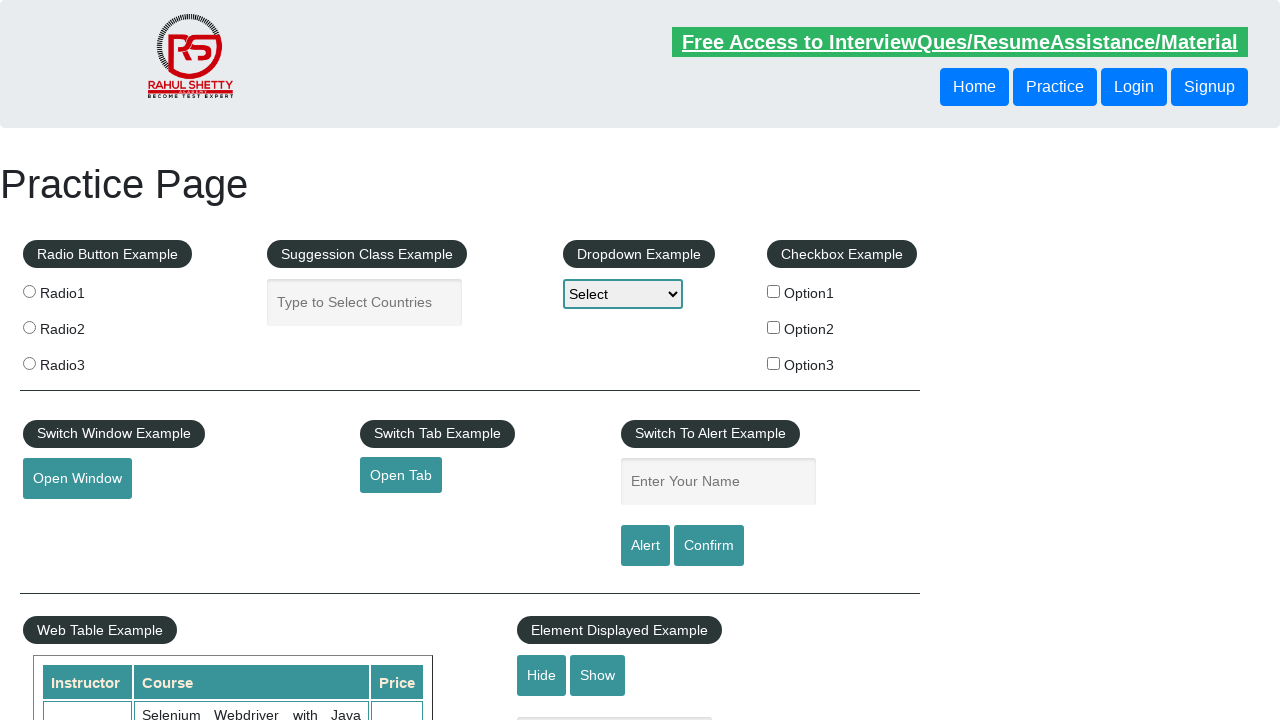

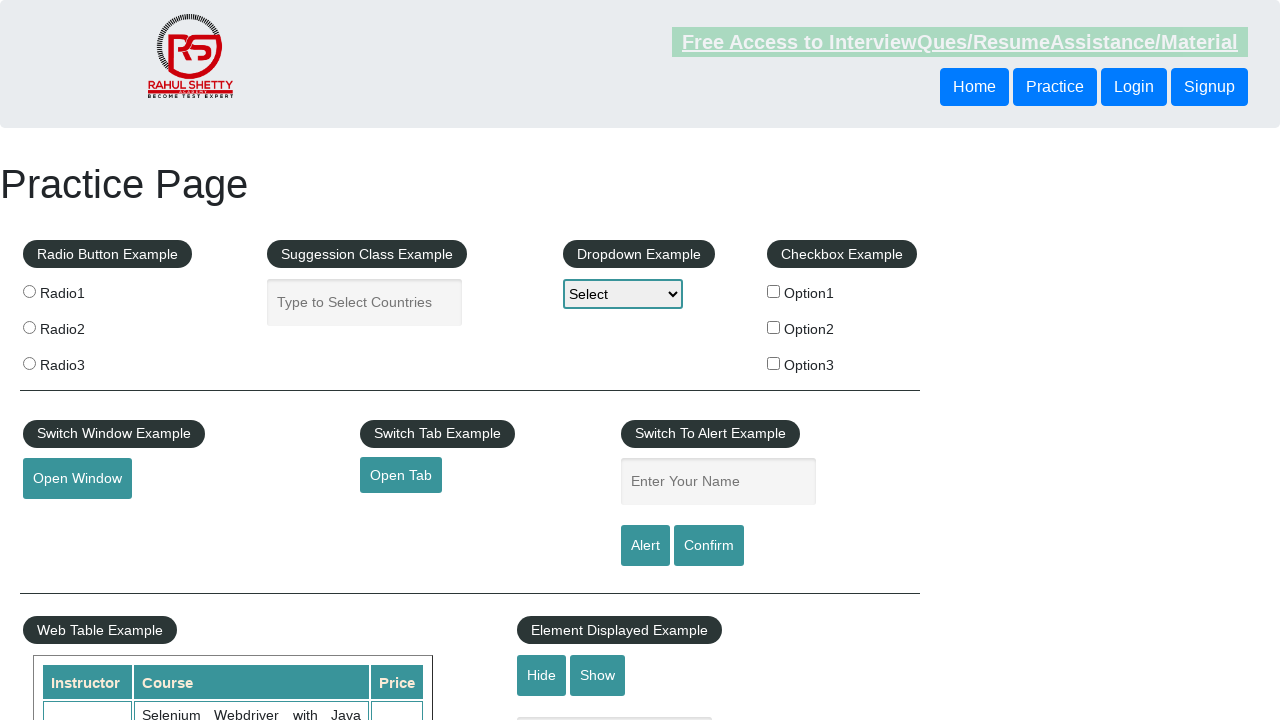